Tests uppercase/lowercase UUID options by toggling case settings and generating UUIDs

Starting URL: https://www.001236.xyz/en/uuid

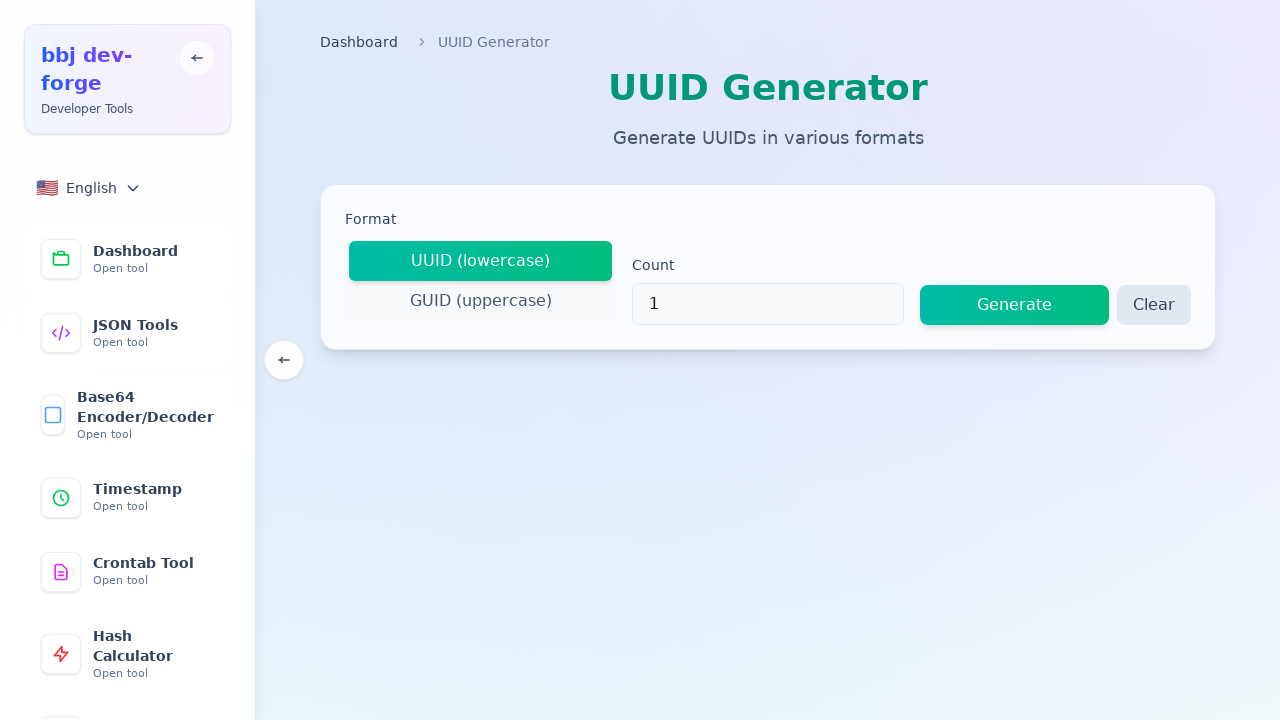

Waited for page to load with networkidle state
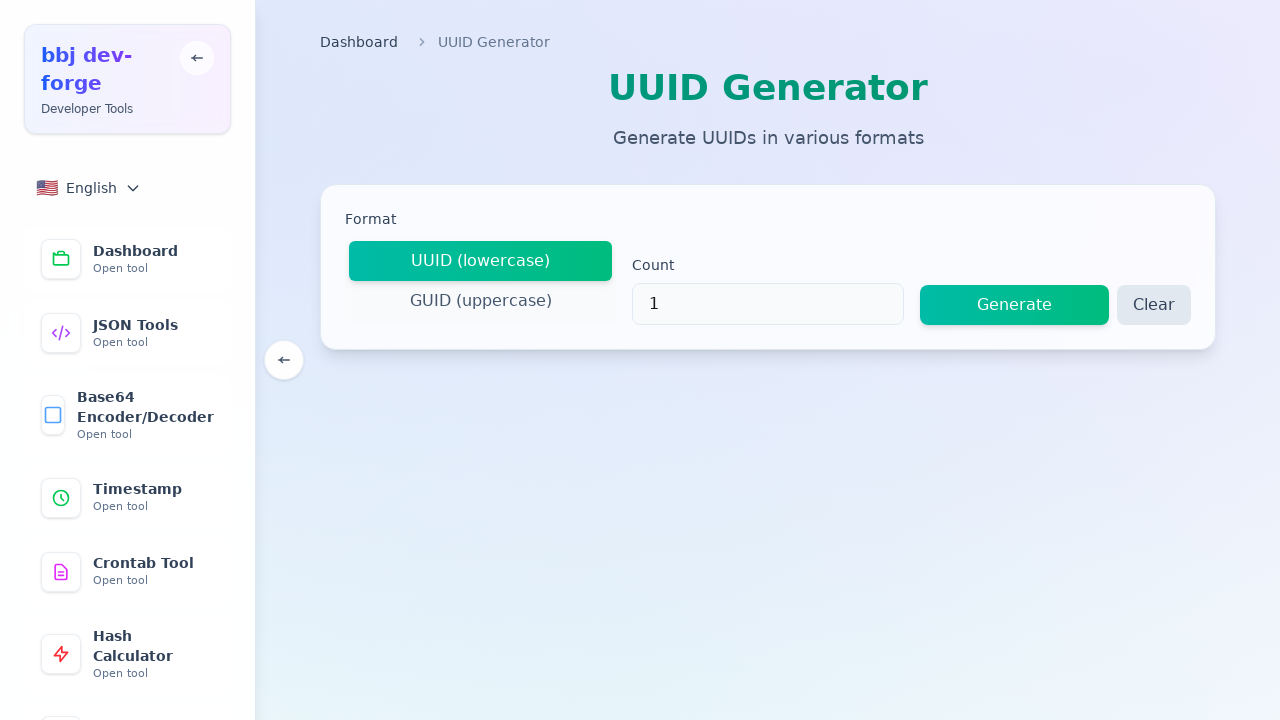

Located case option elements
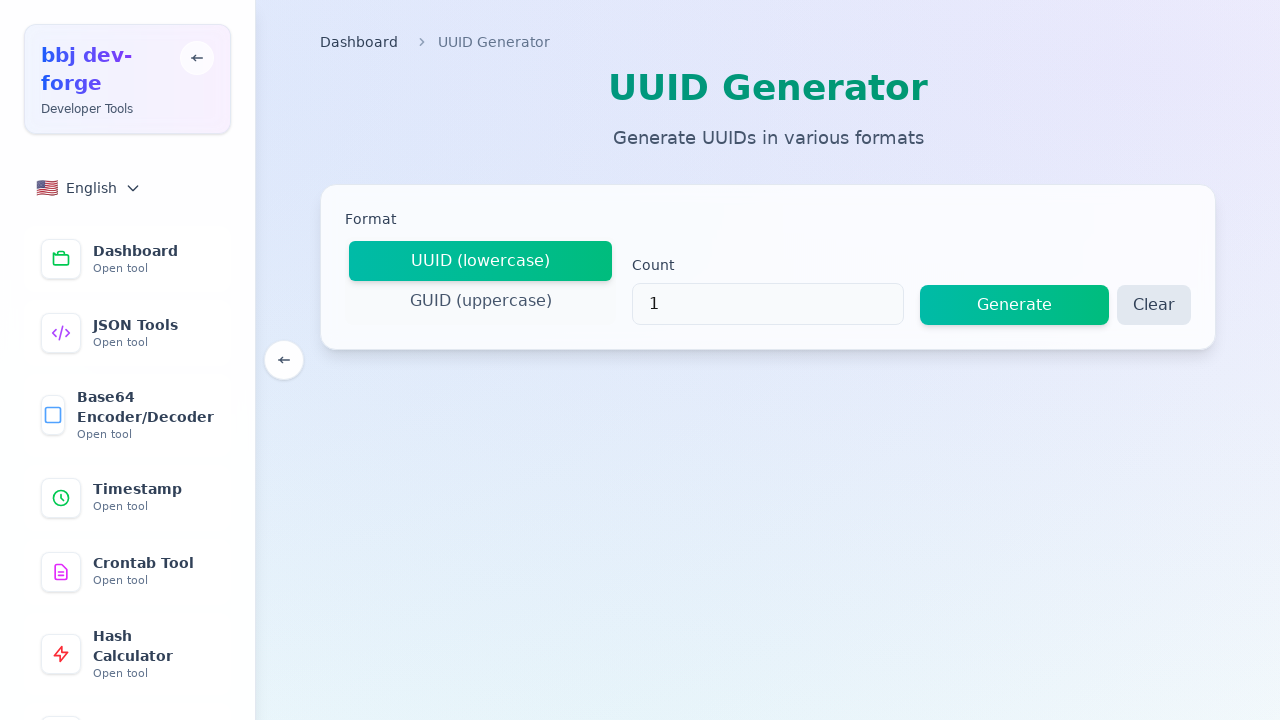

Clicked Generate button (no case option found) at (1014, 305) on button:has-text("Generate"), .generate-btn, [data-testid="generate-button"]
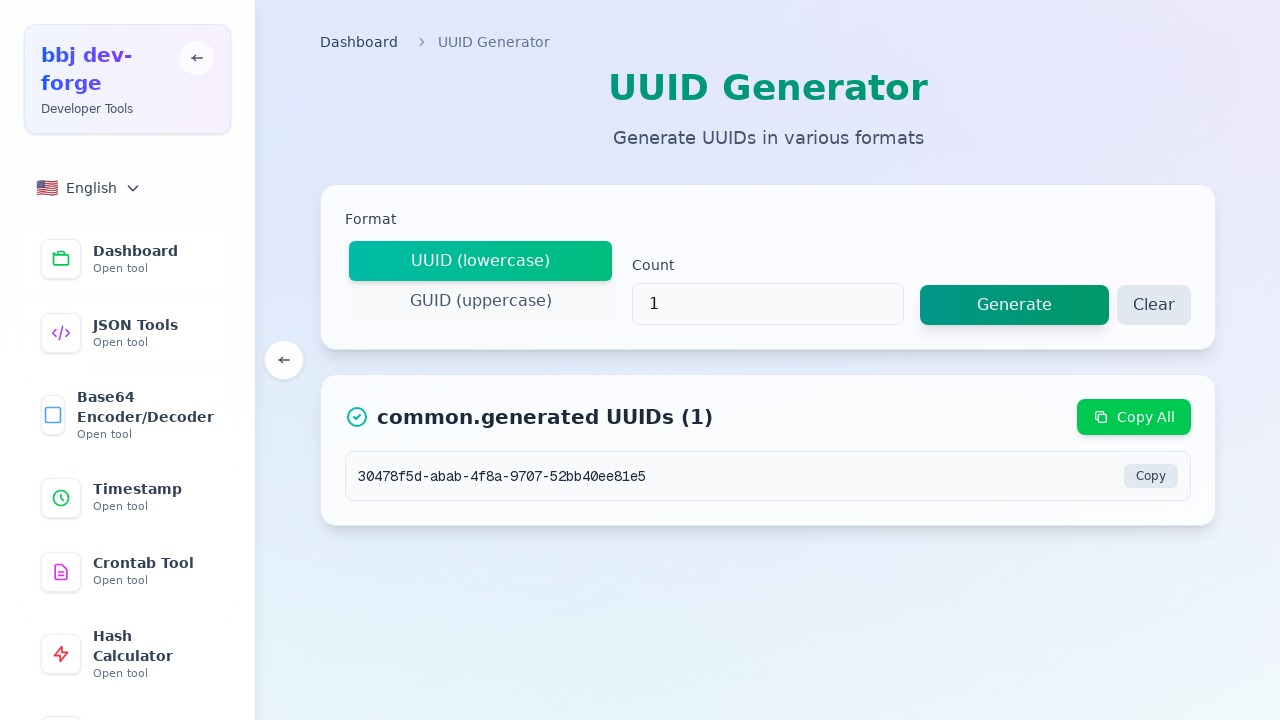

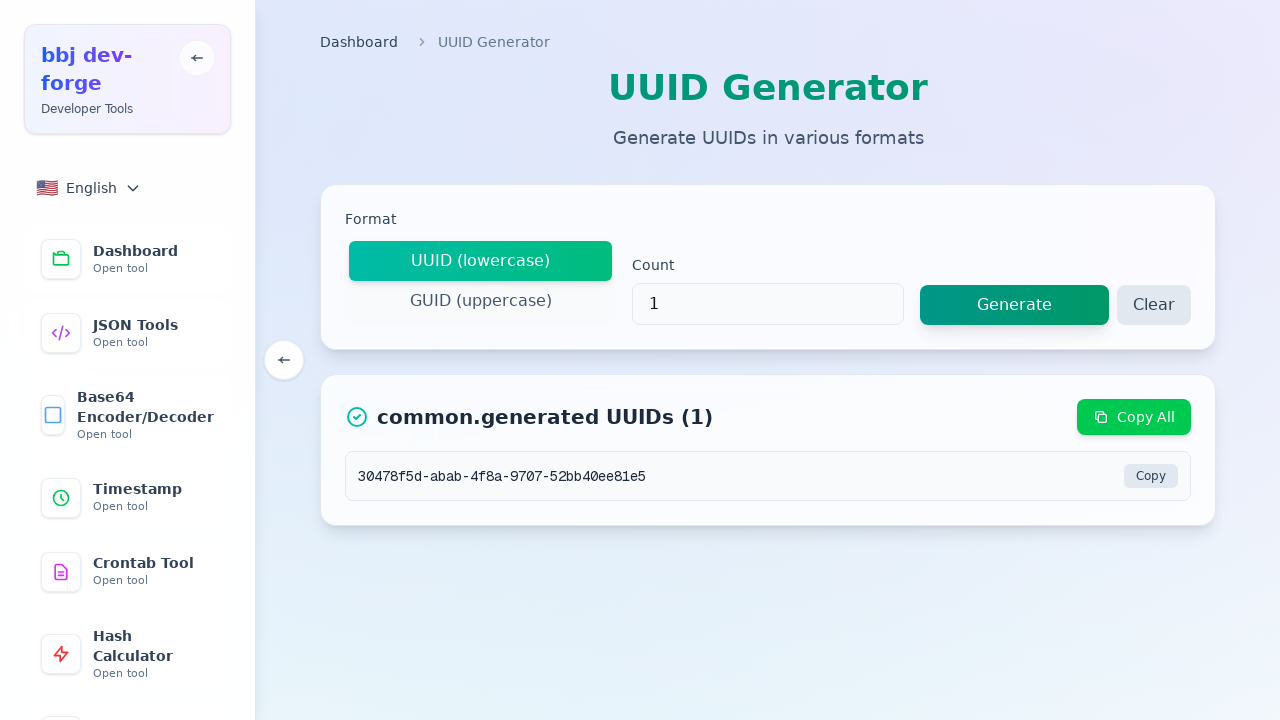